Tests the Contact Us form by filling in name, email, subject, and message fields, then submitting the form and verifying the page title.

Starting URL: https://www.automationexercise.com/contact_us

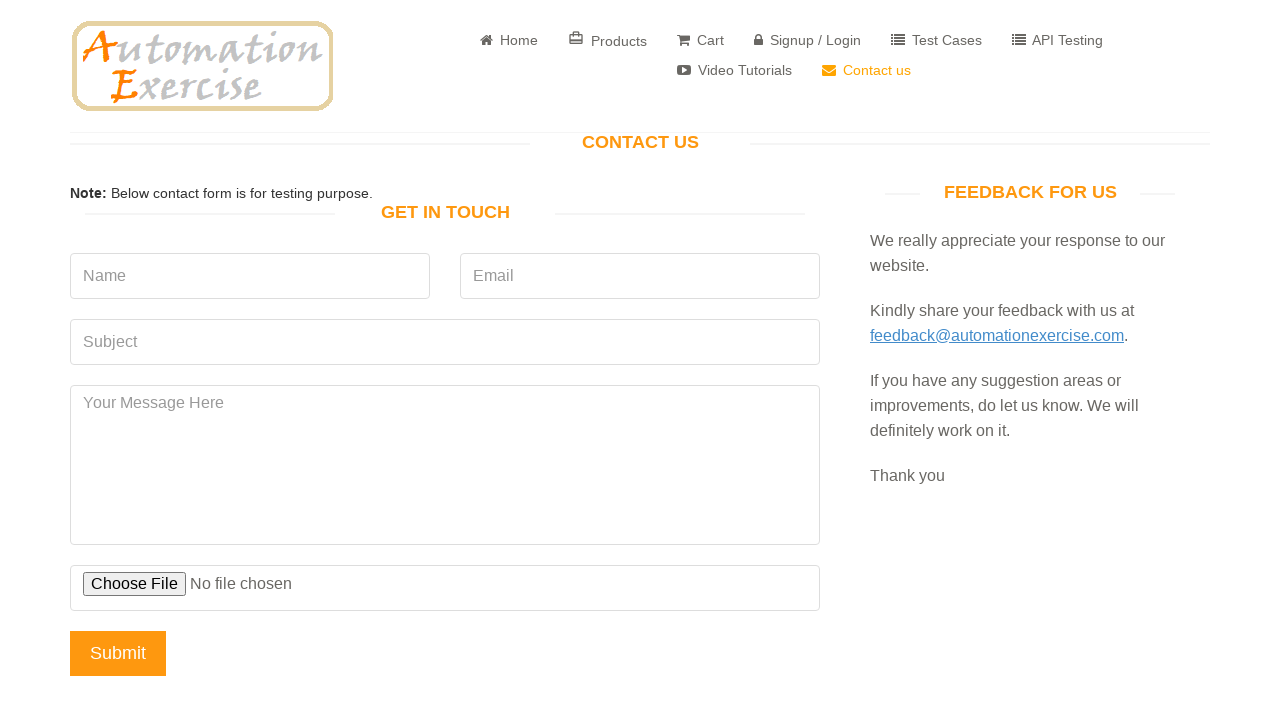

Filled name field with 'Maria Santos' on input[name="name"]
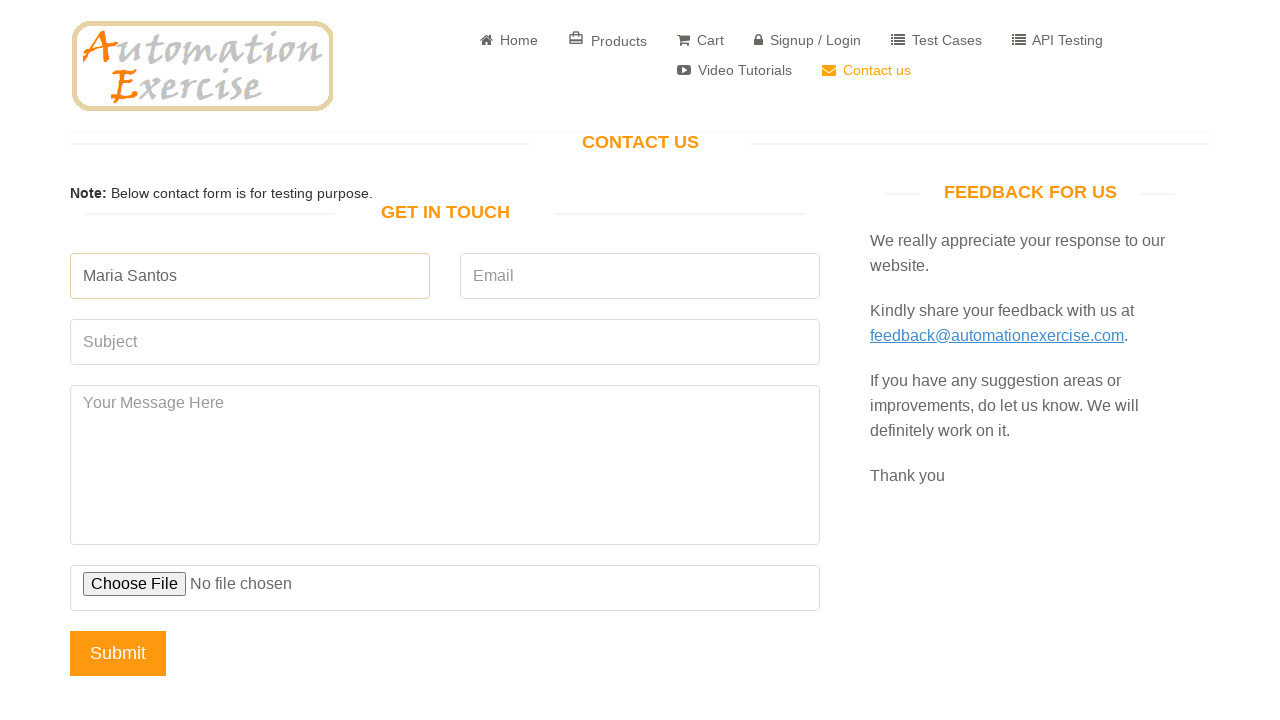

Filled email field with 'maria.santos@testmail.com' on input[name="email"]
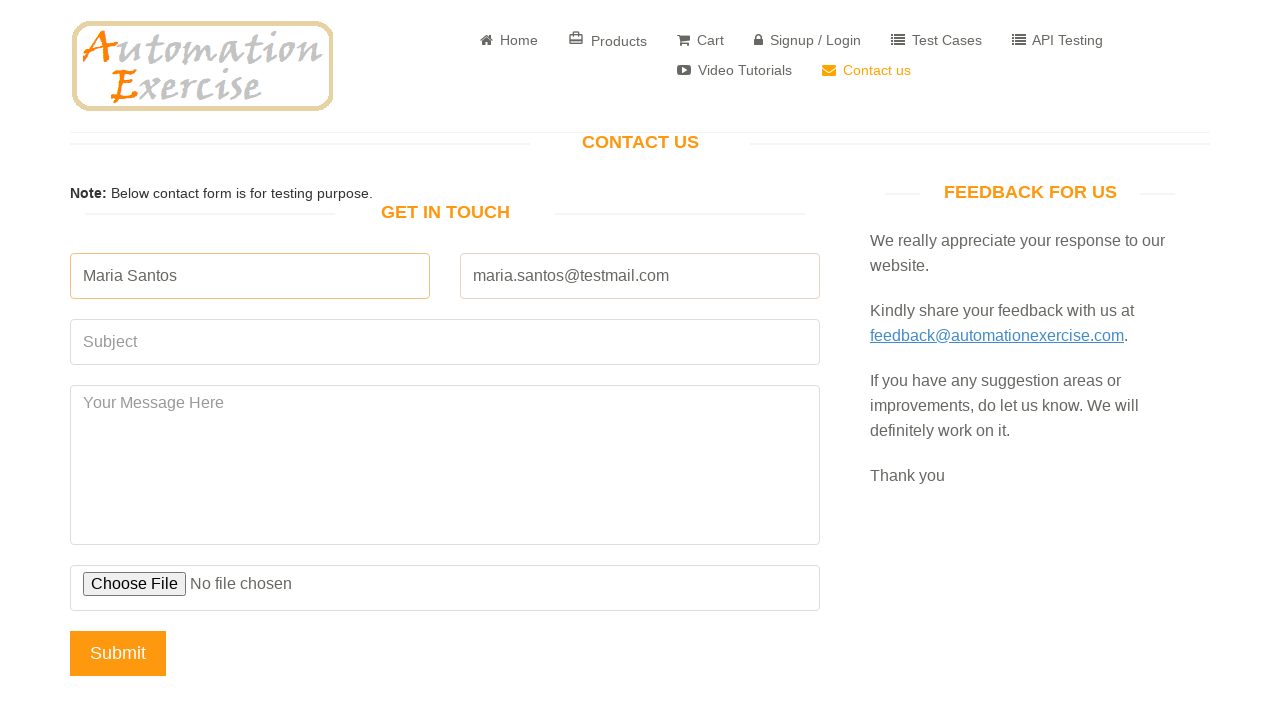

Filled subject field with 'Automation Test Inquiry' on input[name="subject"]
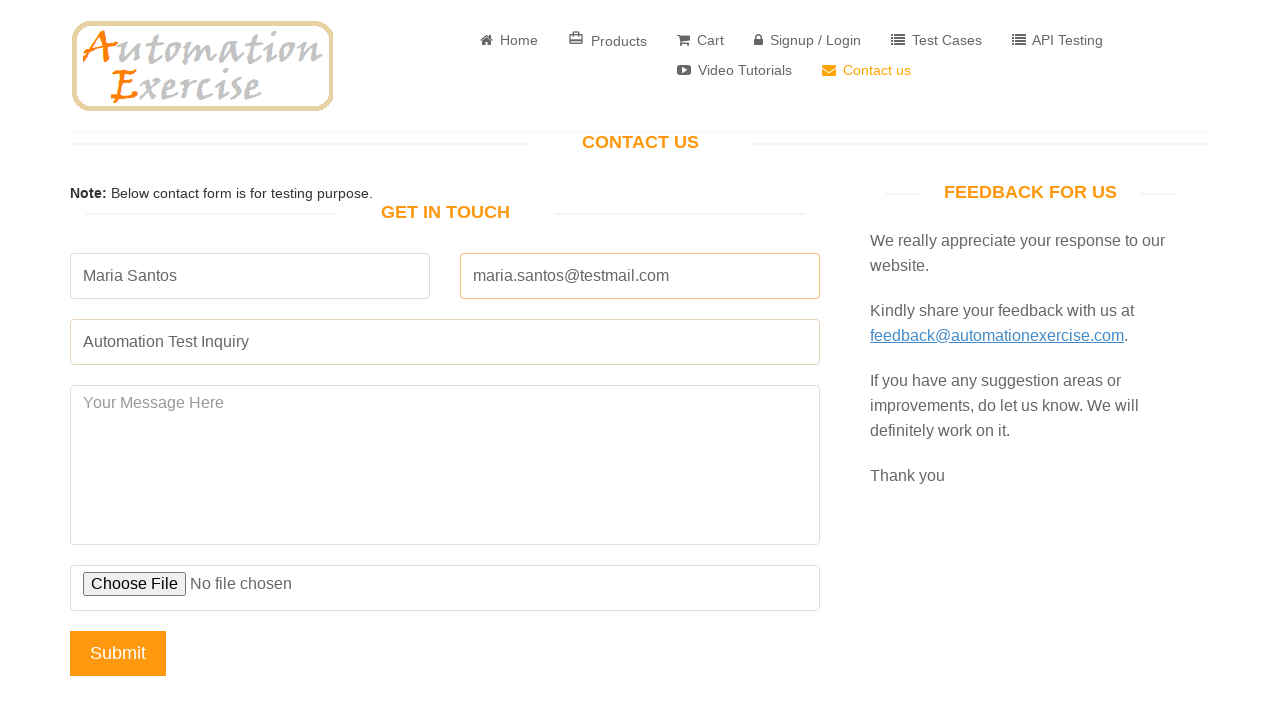

Filled message textarea with test message on textarea[name="message"]
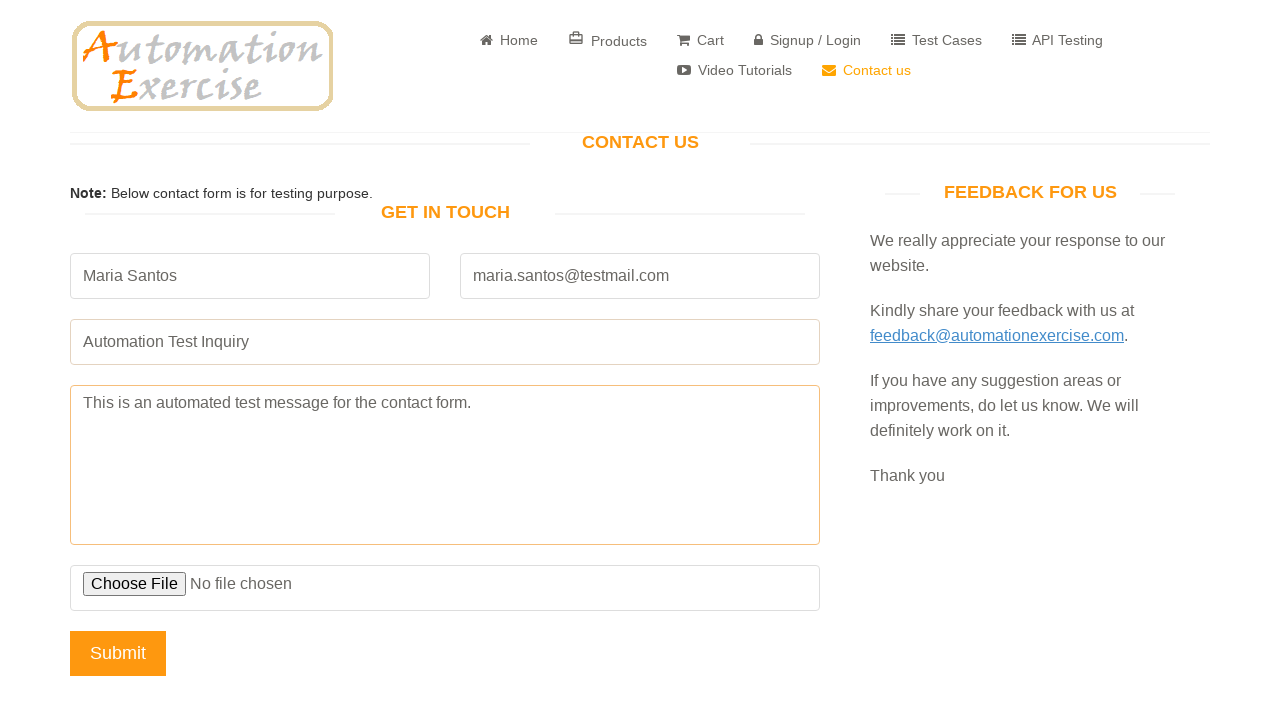

Clicked submit button to submit the contact form at (118, 653) on input[name="submit"]
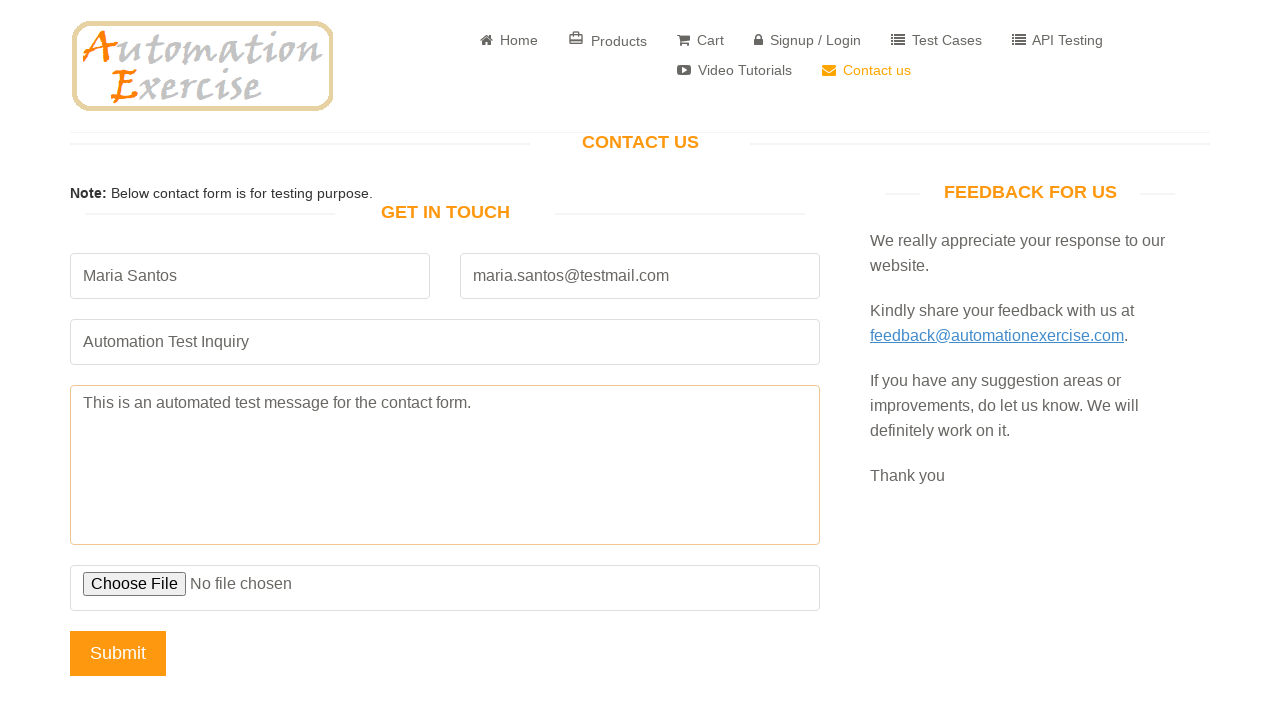

Waited 2 seconds for form submission to process
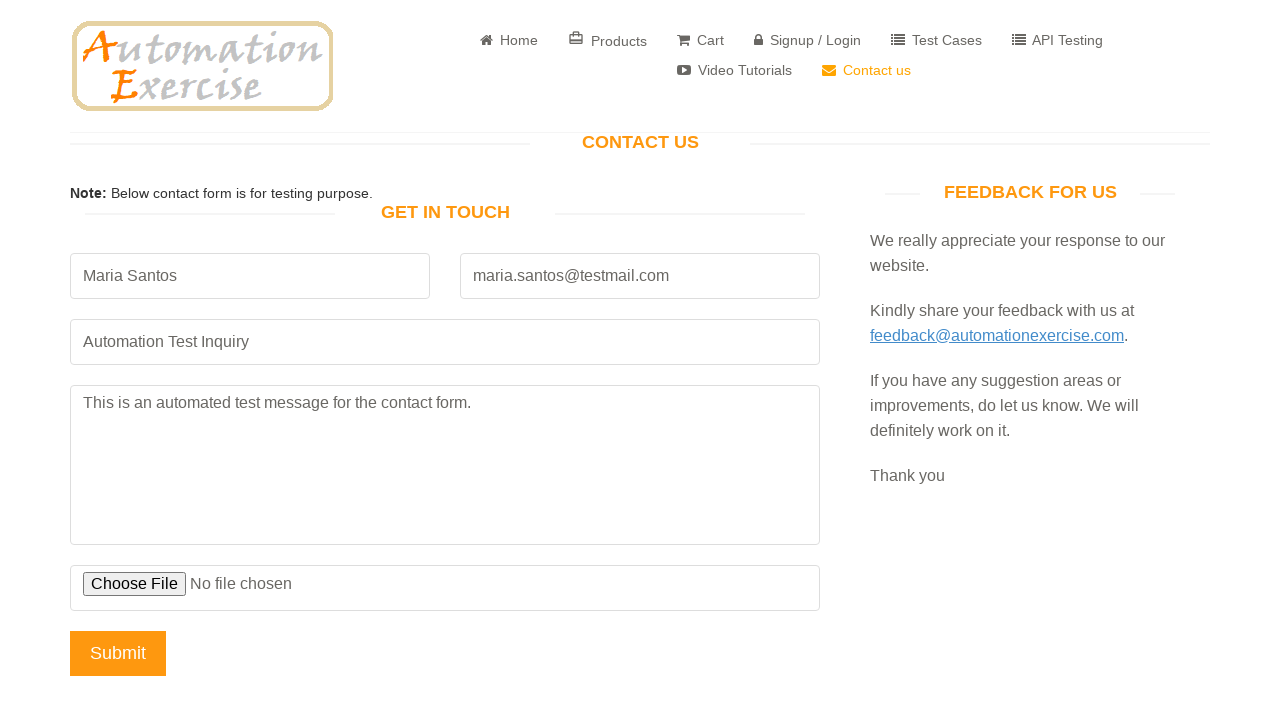

Verified page title contains 'Contact Us'
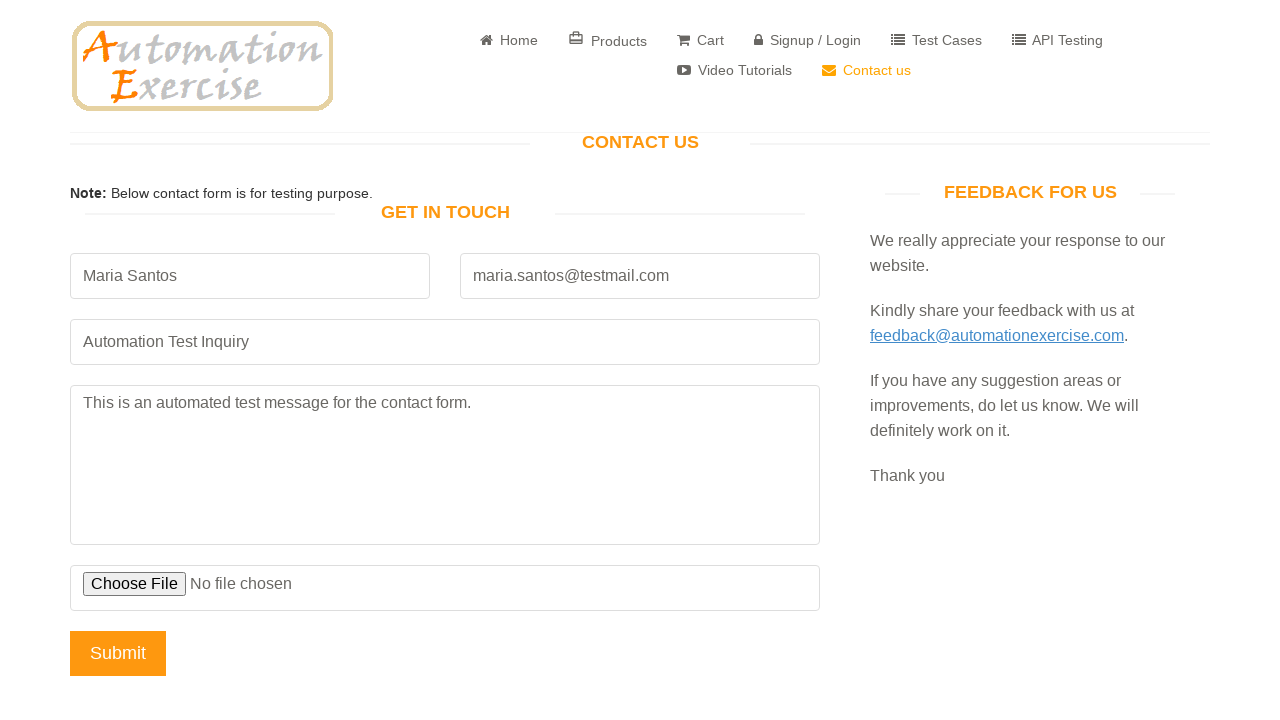

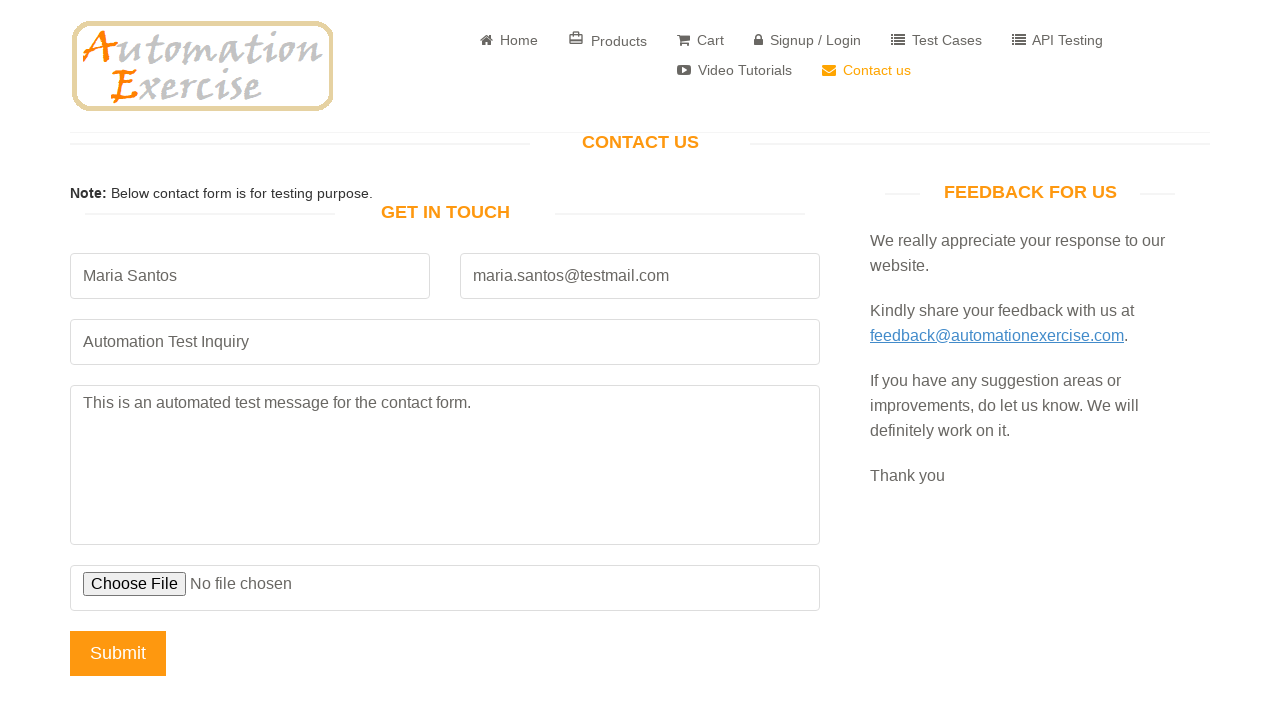